Tests drag and drop functionality on jQuery UI demo page by dragging an element and dropping it onto a target area

Starting URL: https://jqueryui.com/droppable/

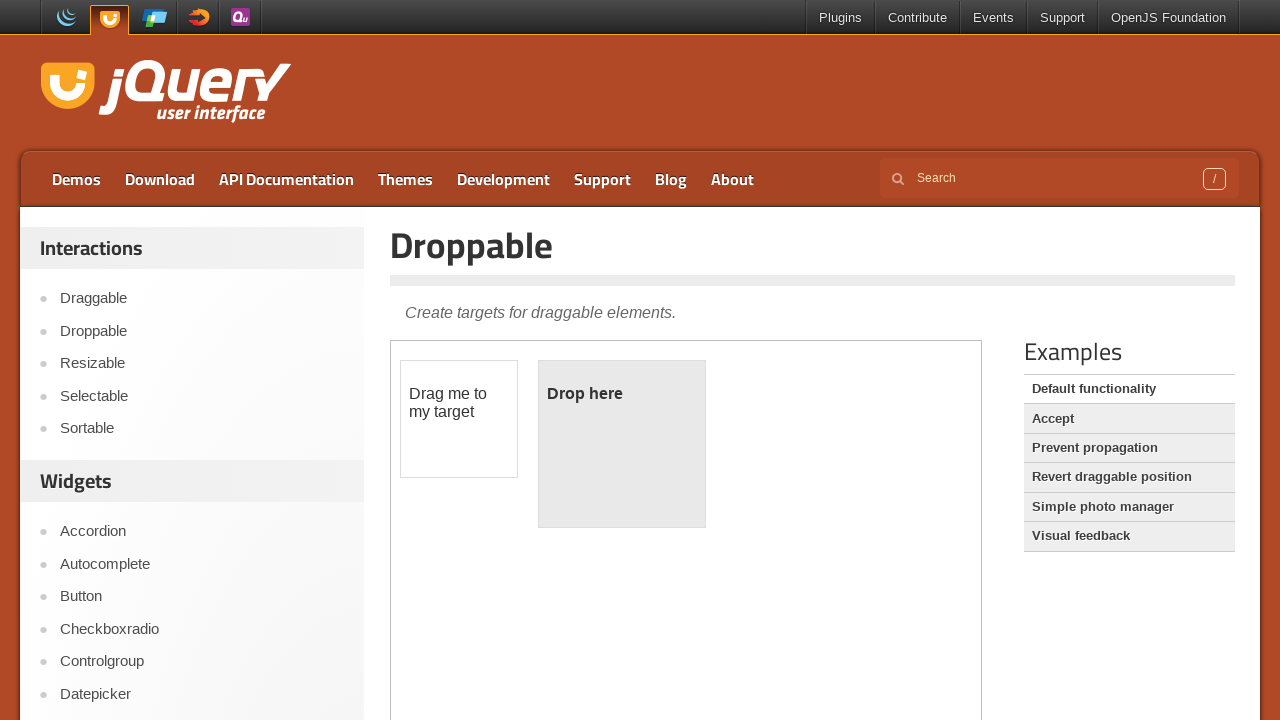

Located iframe containing drag and drop demo
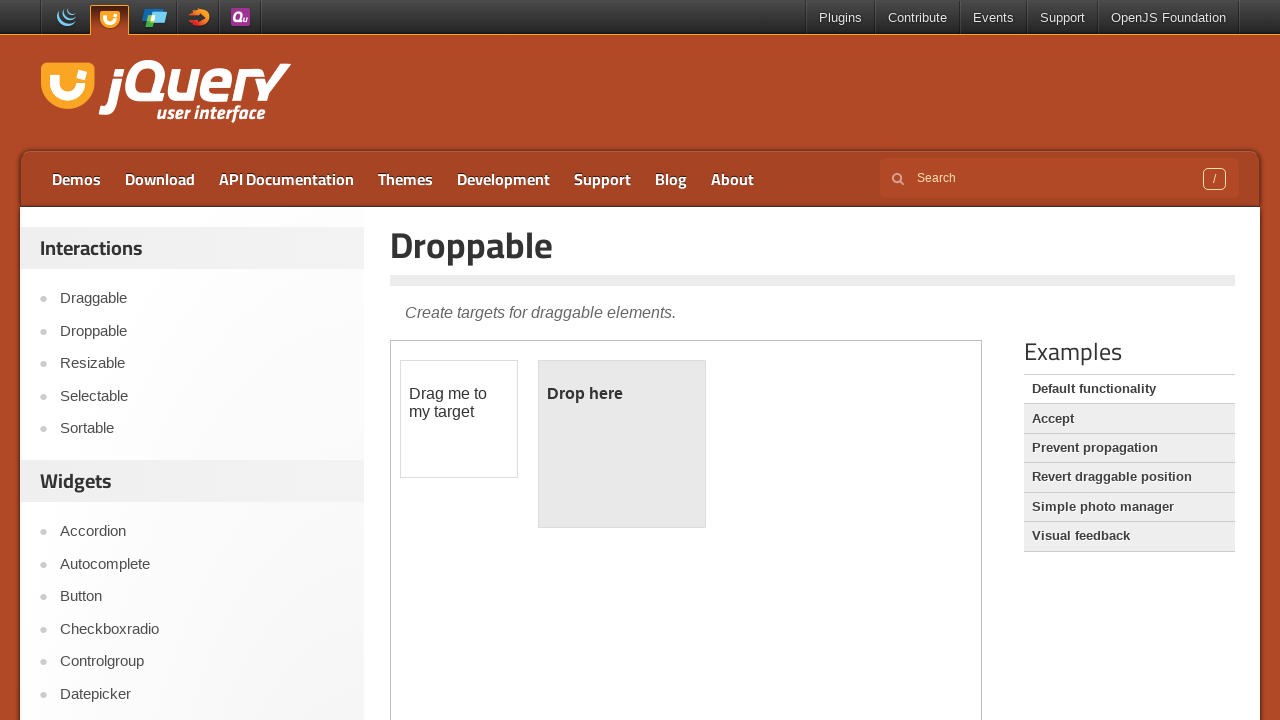

Located draggable element within iframe
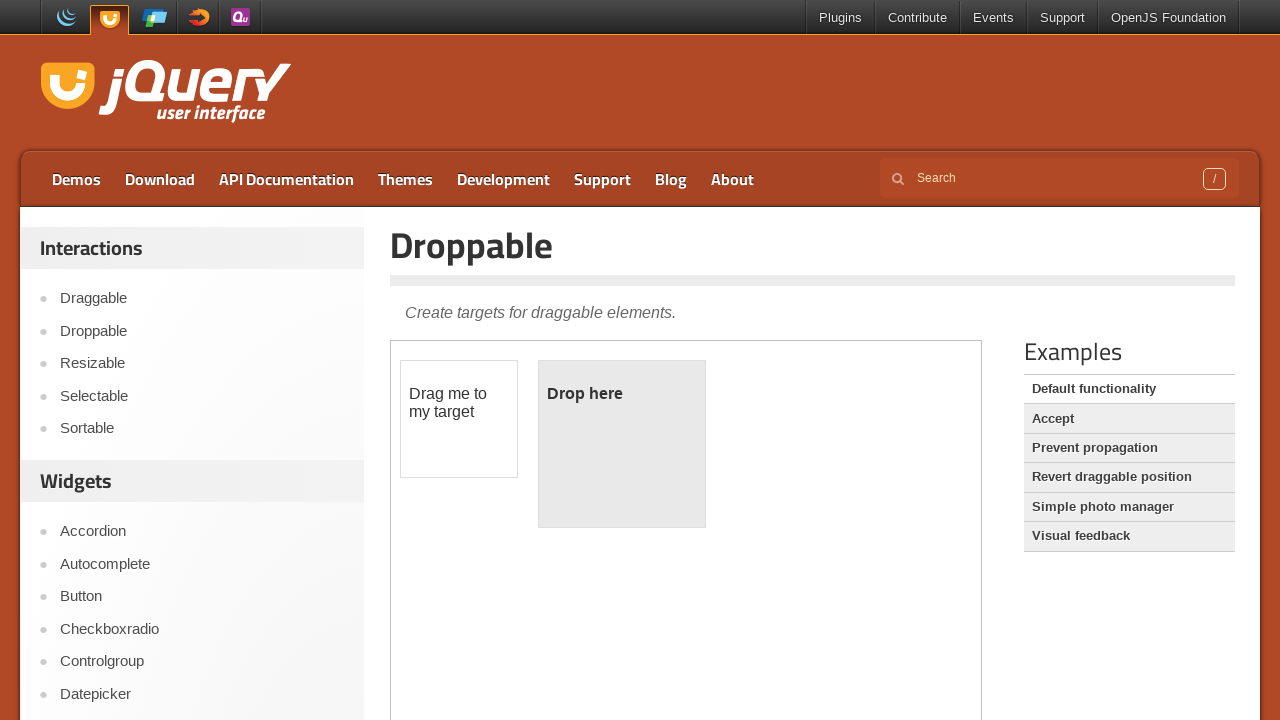

Located droppable target element within iframe
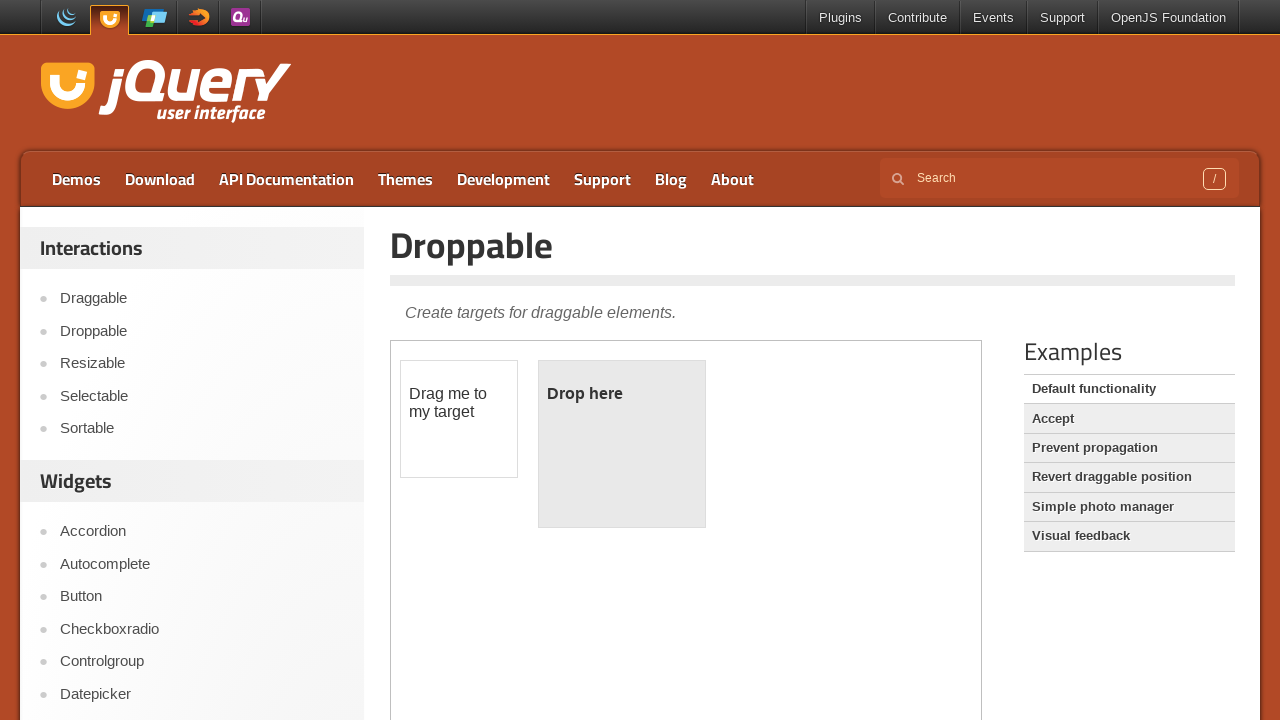

Dragged and dropped element onto target area at (622, 444)
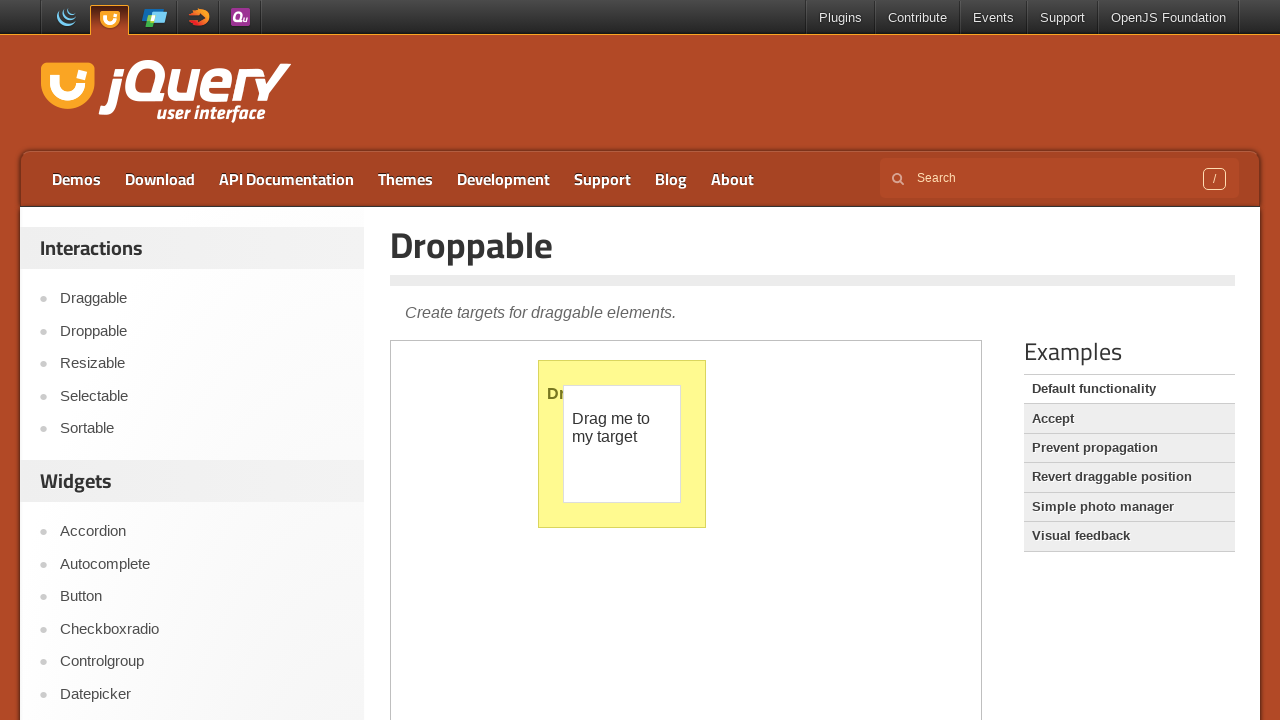

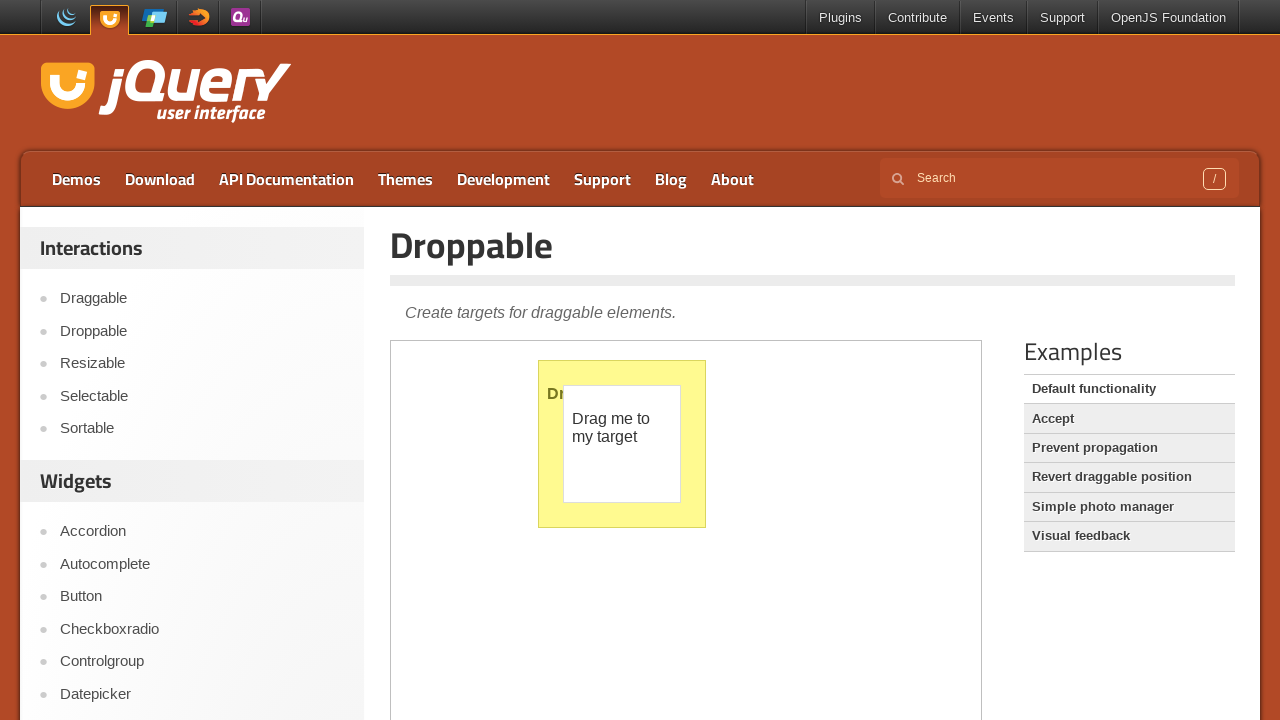